Tests browser window handling by opening a new tab, switching to it, reading content, and switching back to the parent window

Starting URL: https://demoqa.com/browser-windows

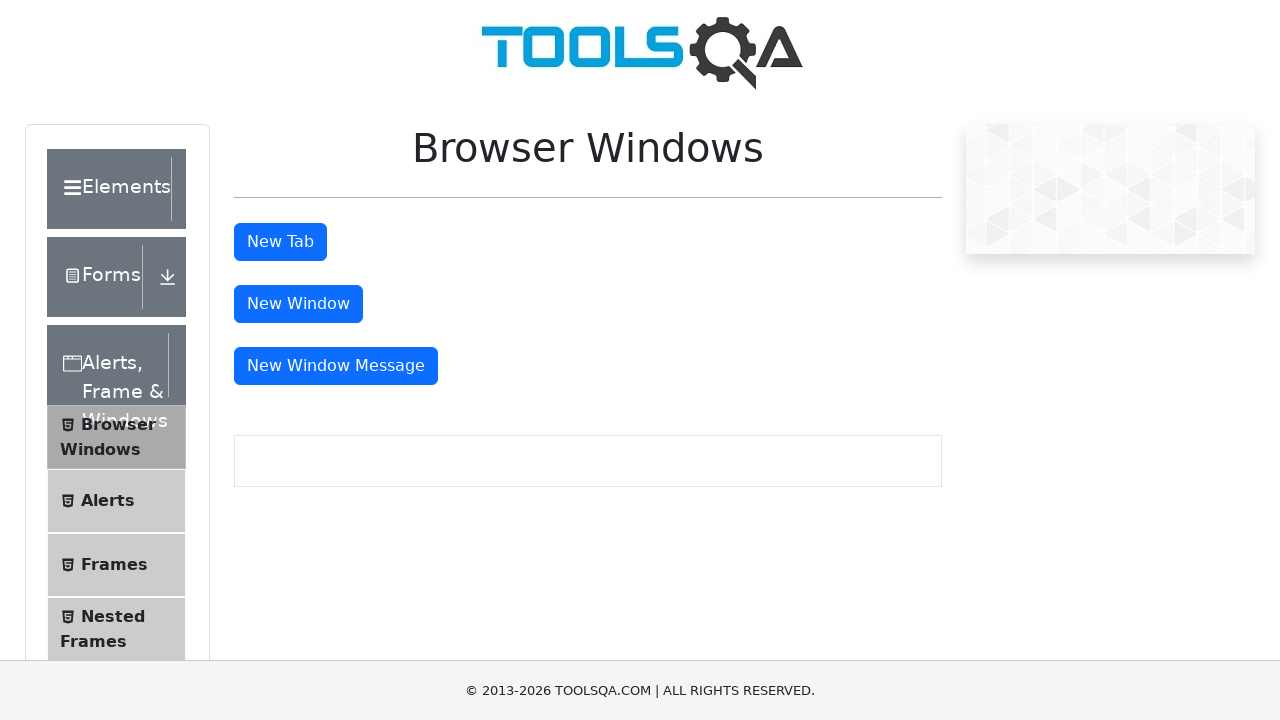

Clicked button to open new tab at (280, 242) on #tabButton
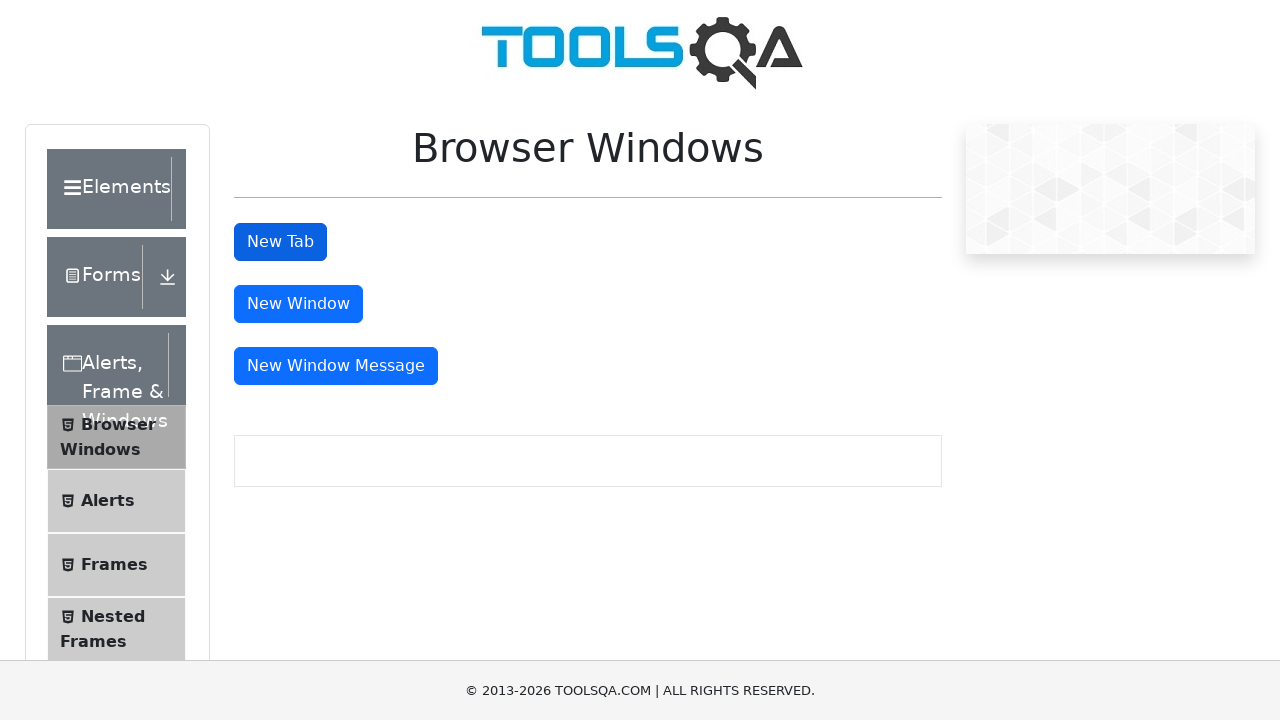

Retrieved all open pages in the context
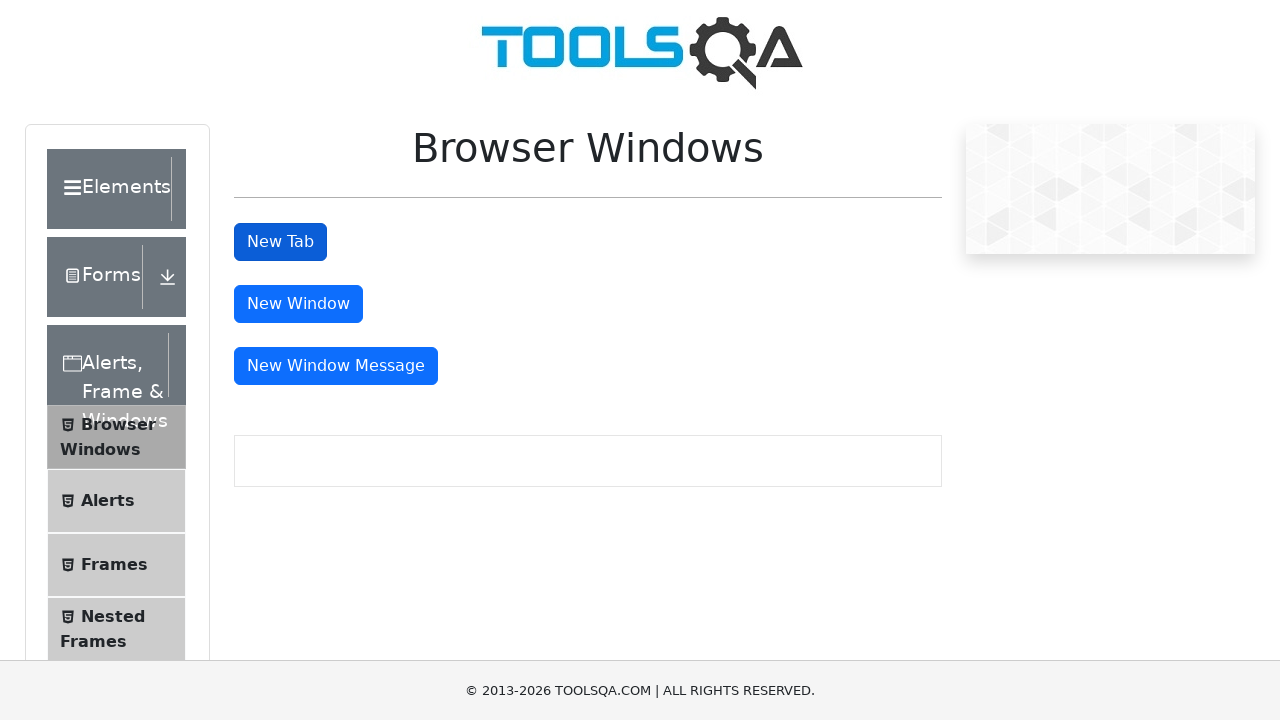

Brought new tab to front
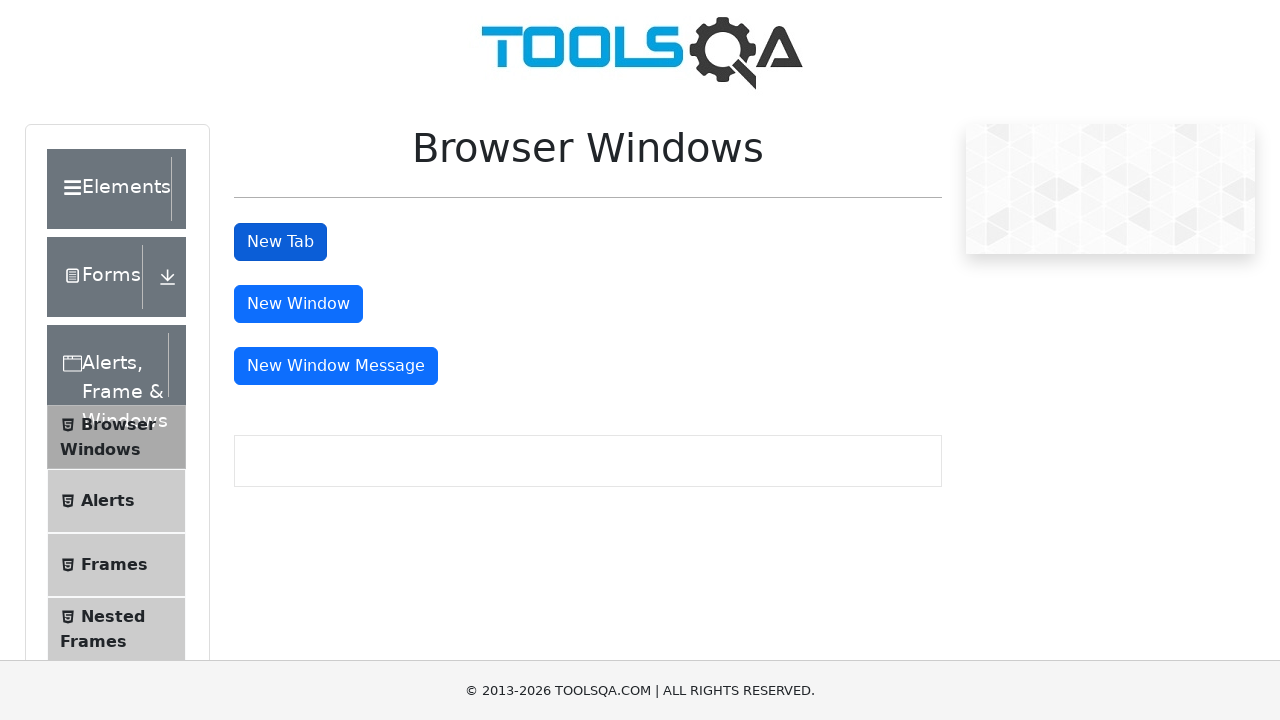

Waited for heading element to be visible in new tab
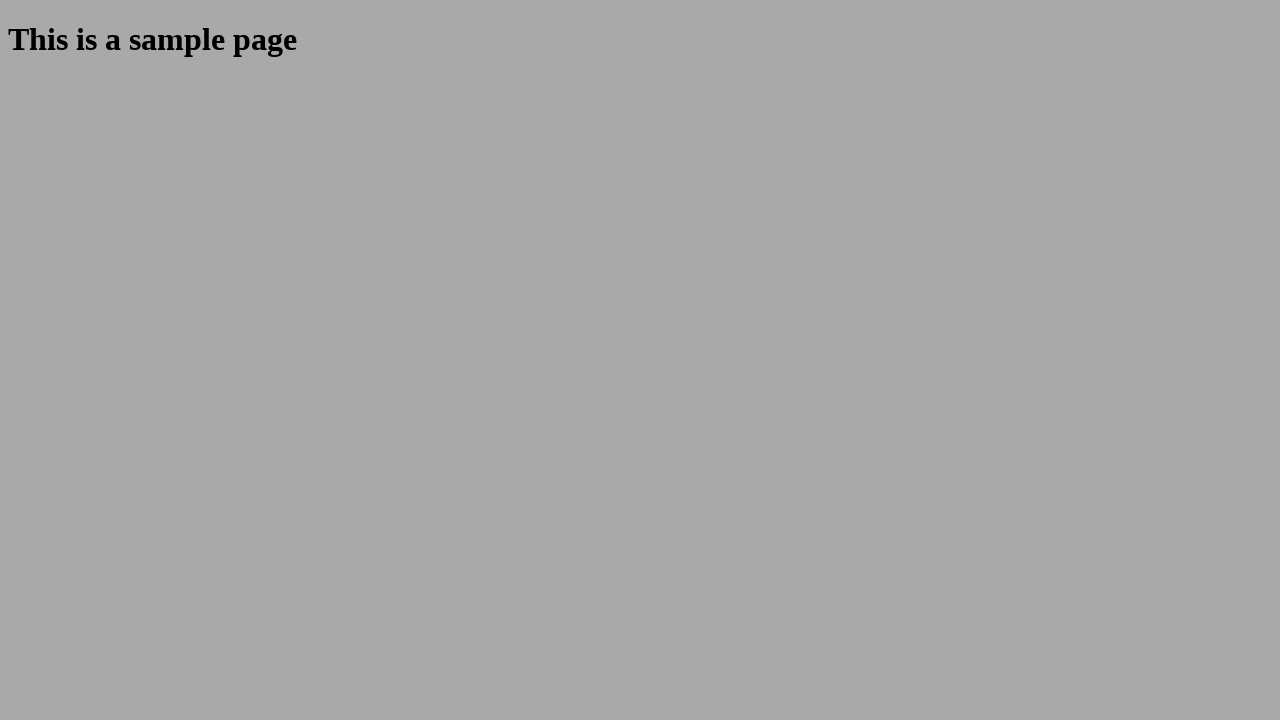

Read heading text from new tab: 'This is a sample page'
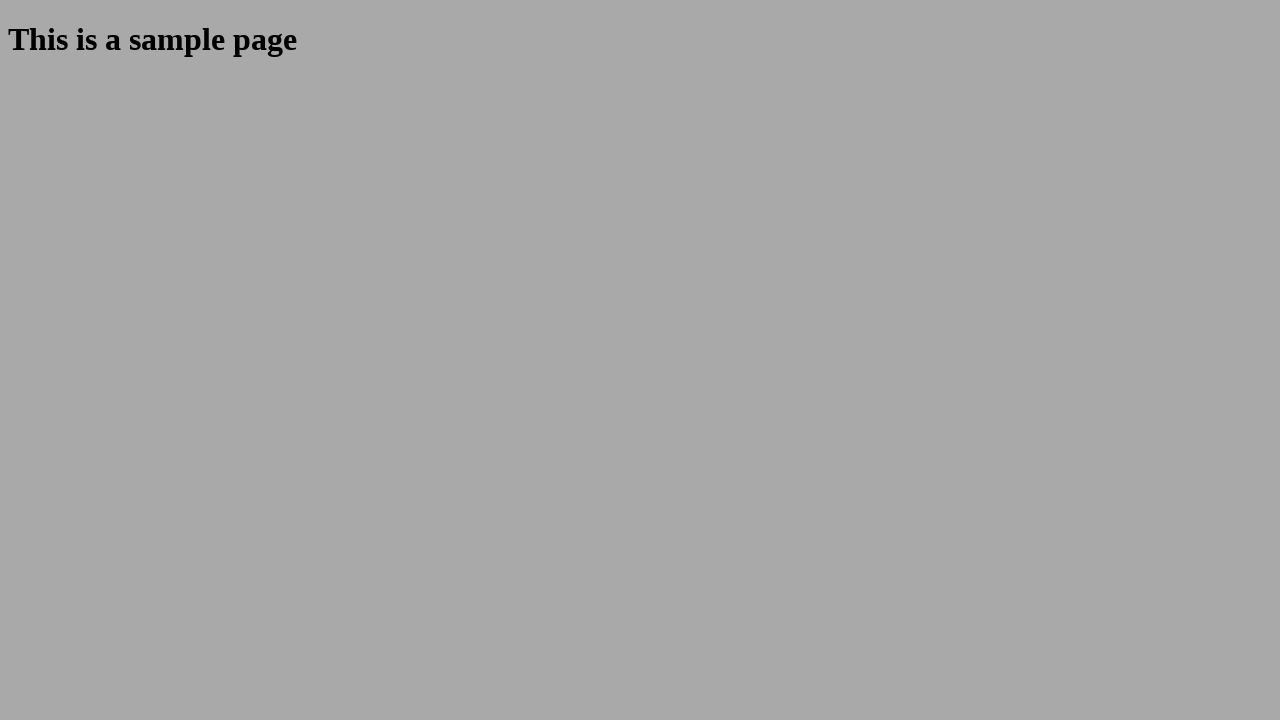

Closed the new tab
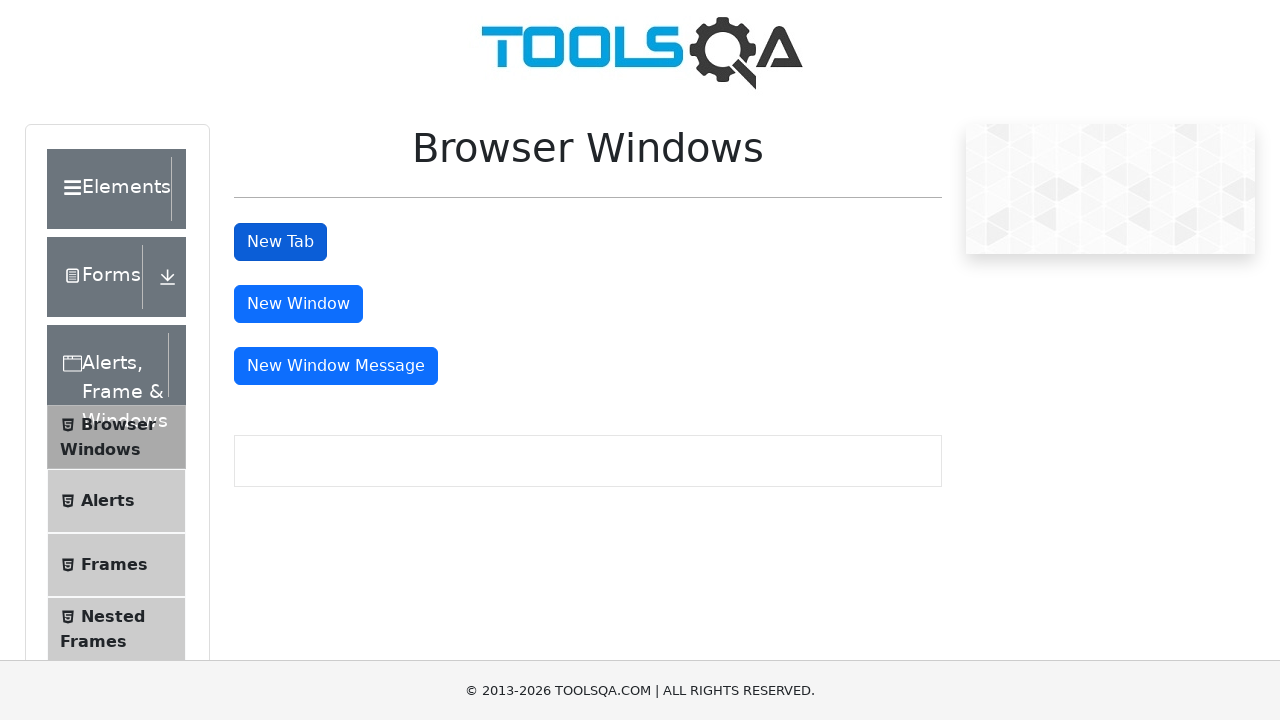

Brought original tab back to front
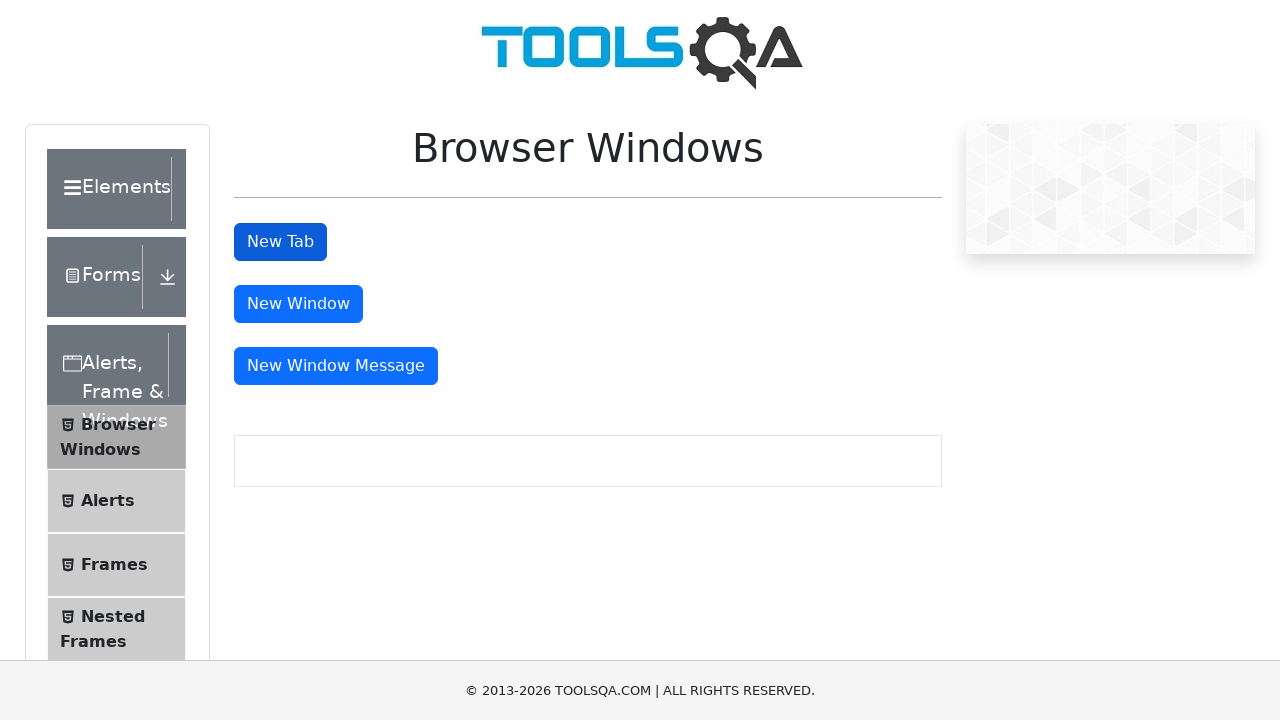

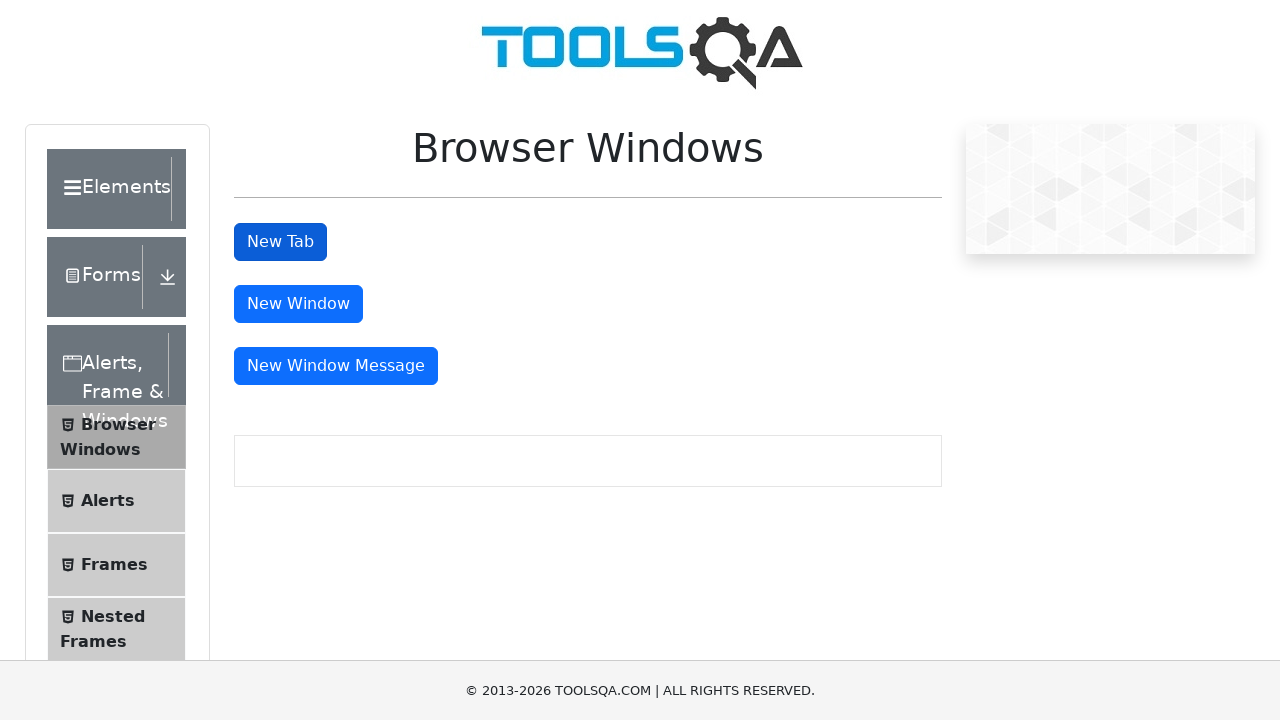